Tests filling out a practice form with personal information (first name, last name, email, gender, phone number) and verifying successful submission with a confirmation modal

Starting URL: https://demoqa.com/automation-practice-form

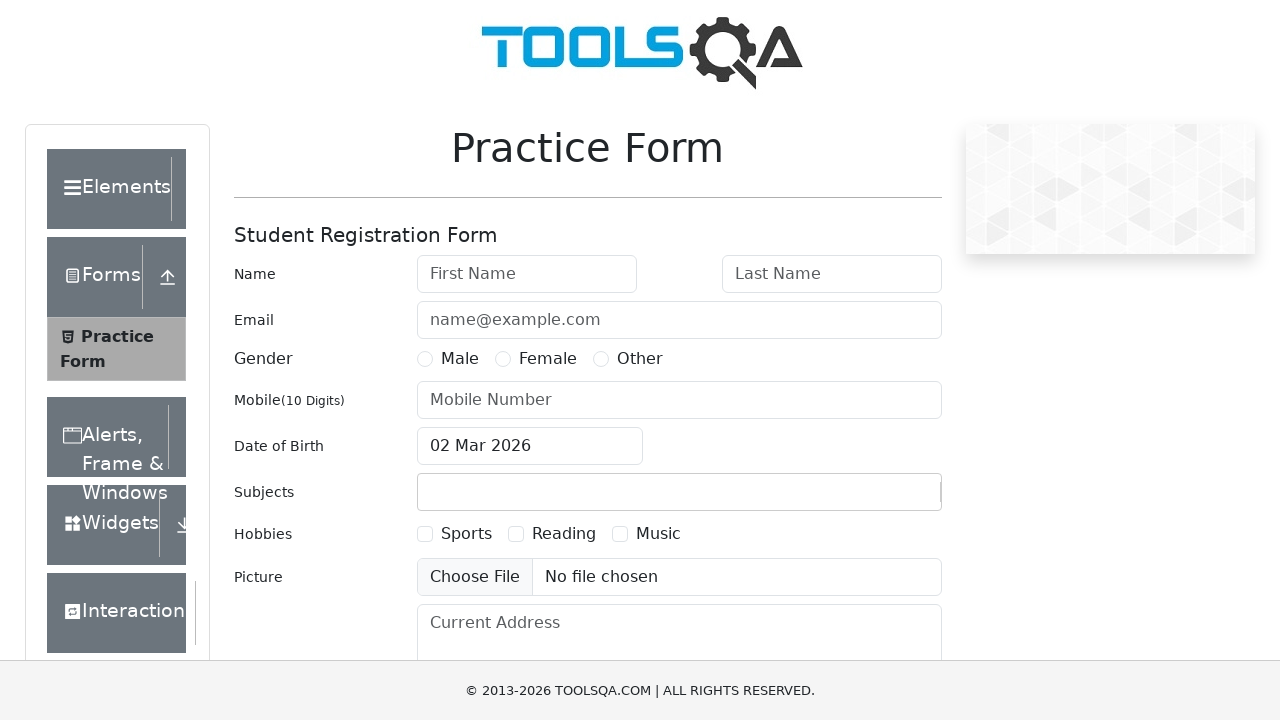

Waited for first name field to be visible
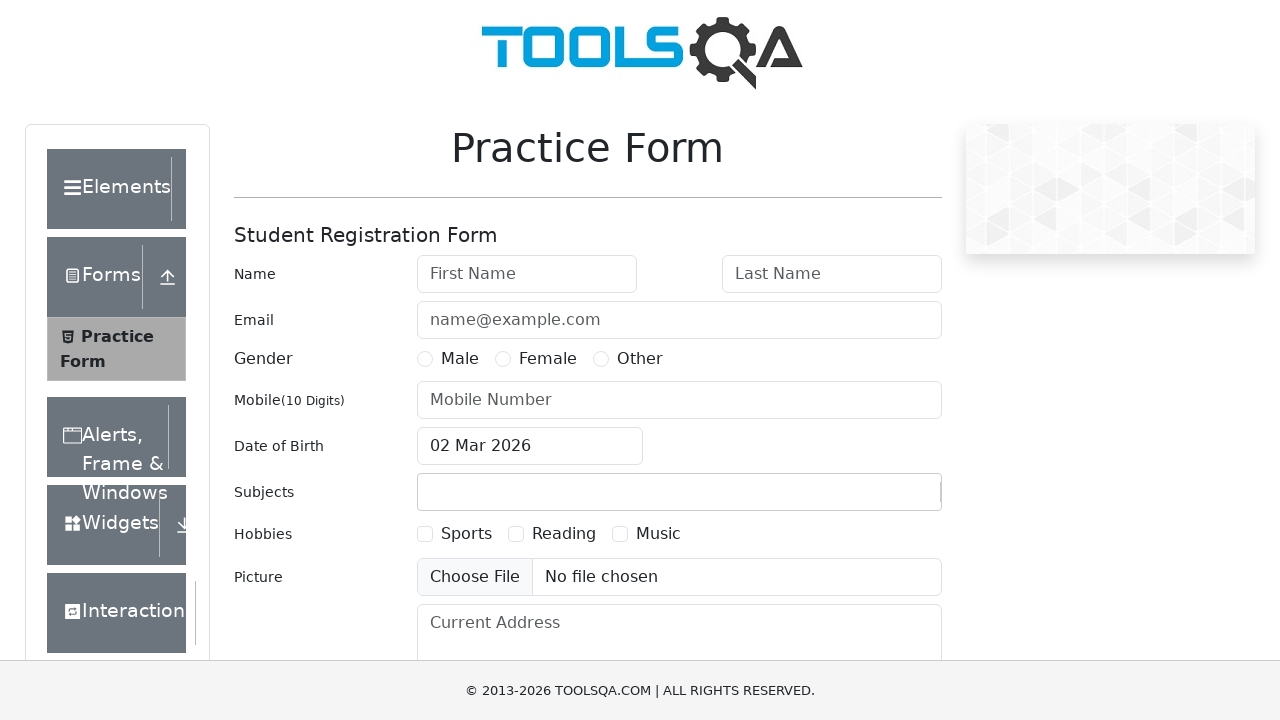

Waited for last name field to be visible
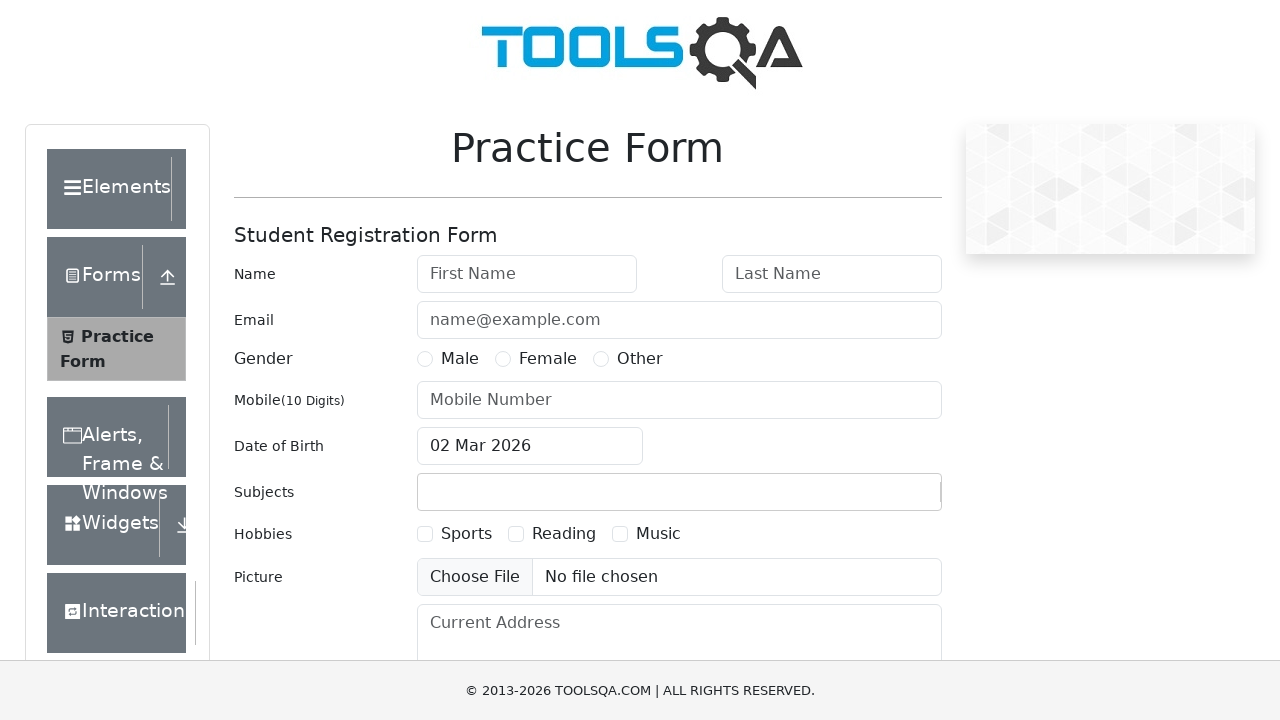

Waited for email field to be visible
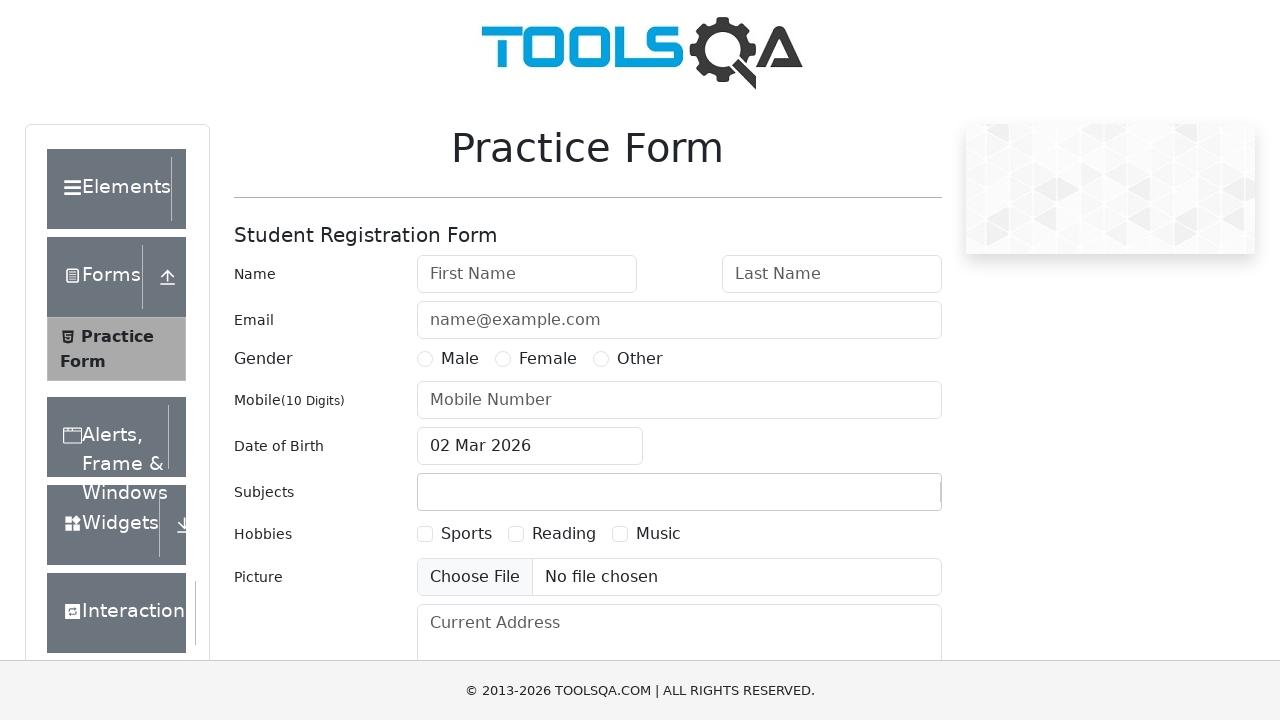

Waited for gender radio button to be visible
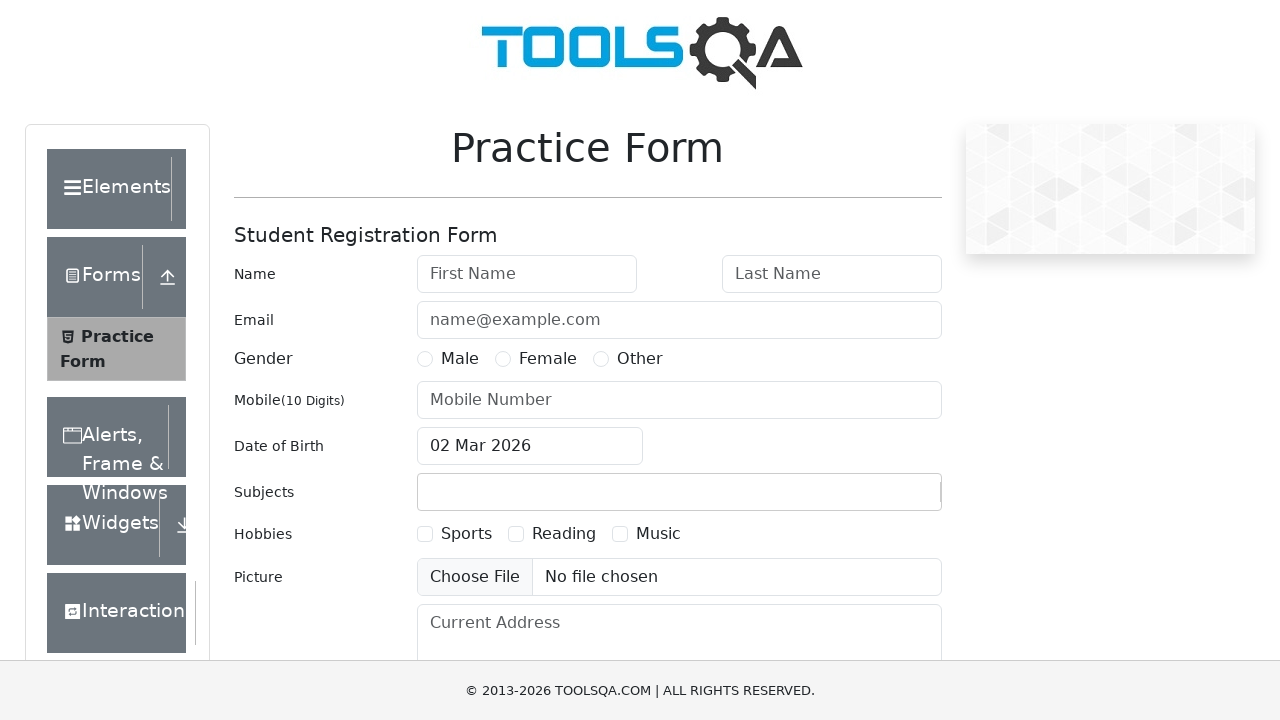

Waited for phone number field to be visible
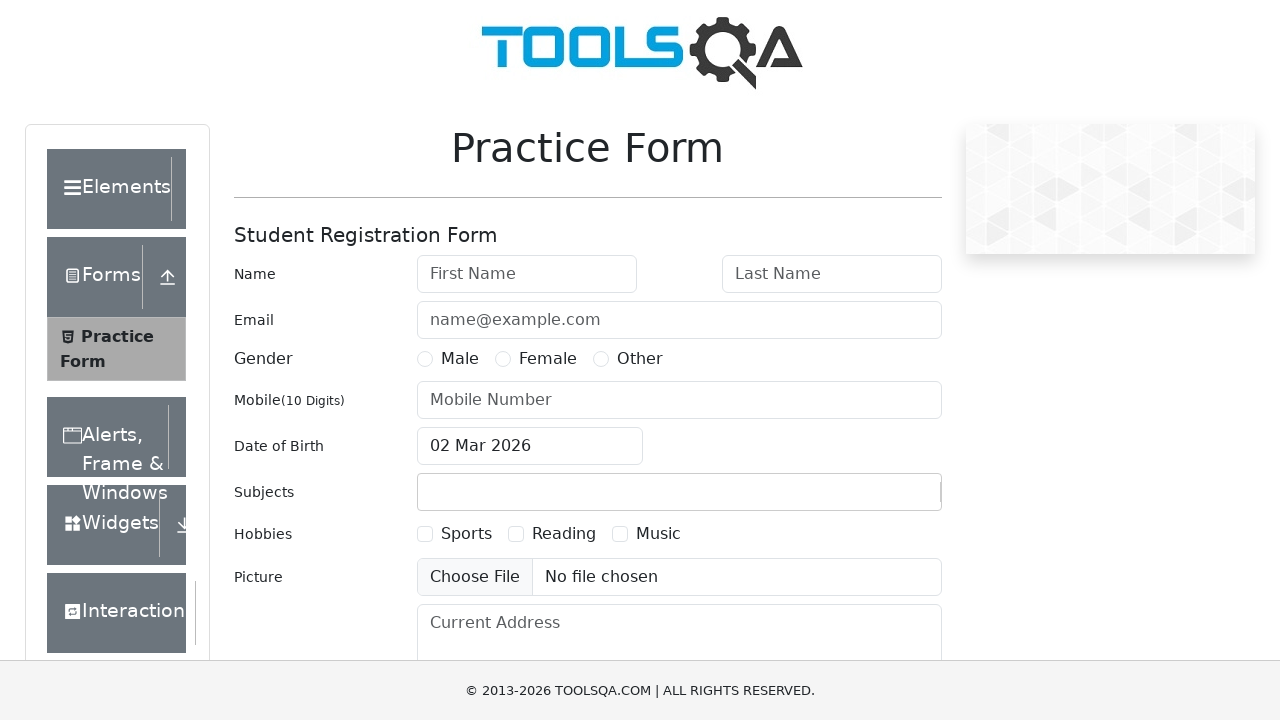

Filled first name field with 'Ivan' on #firstName
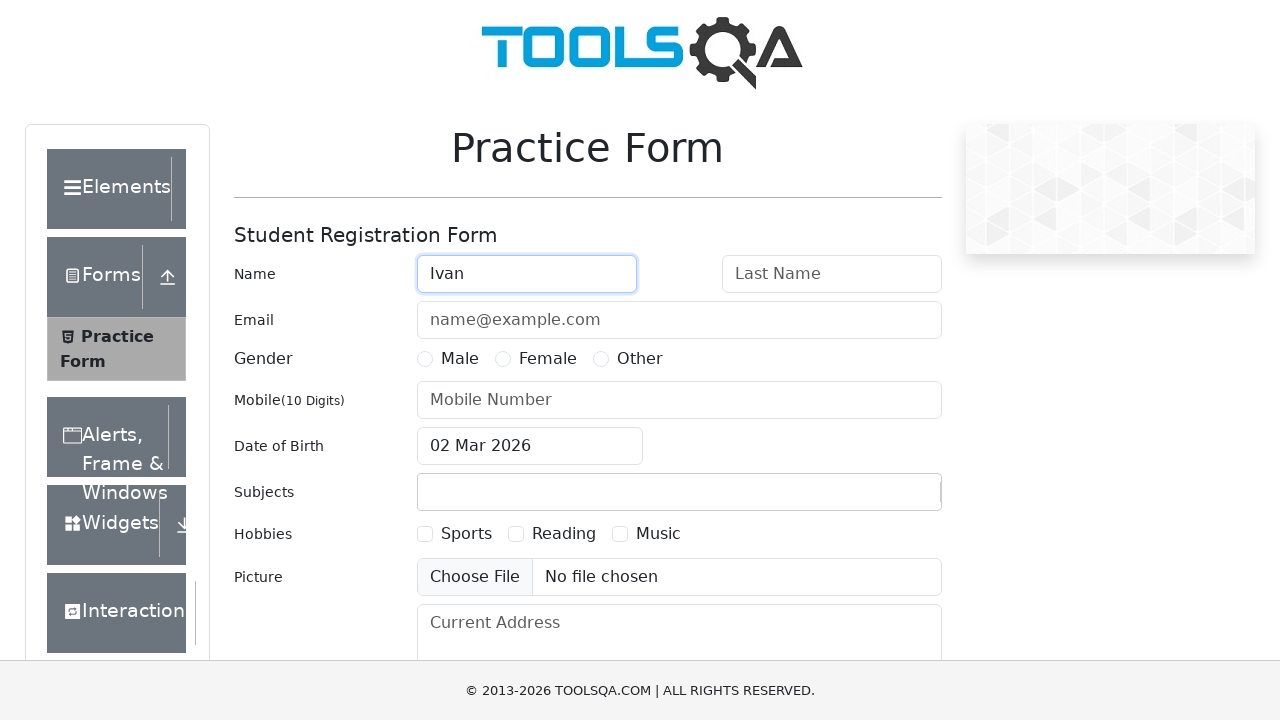

Filled last name field with 'Ivanov' on #lastName
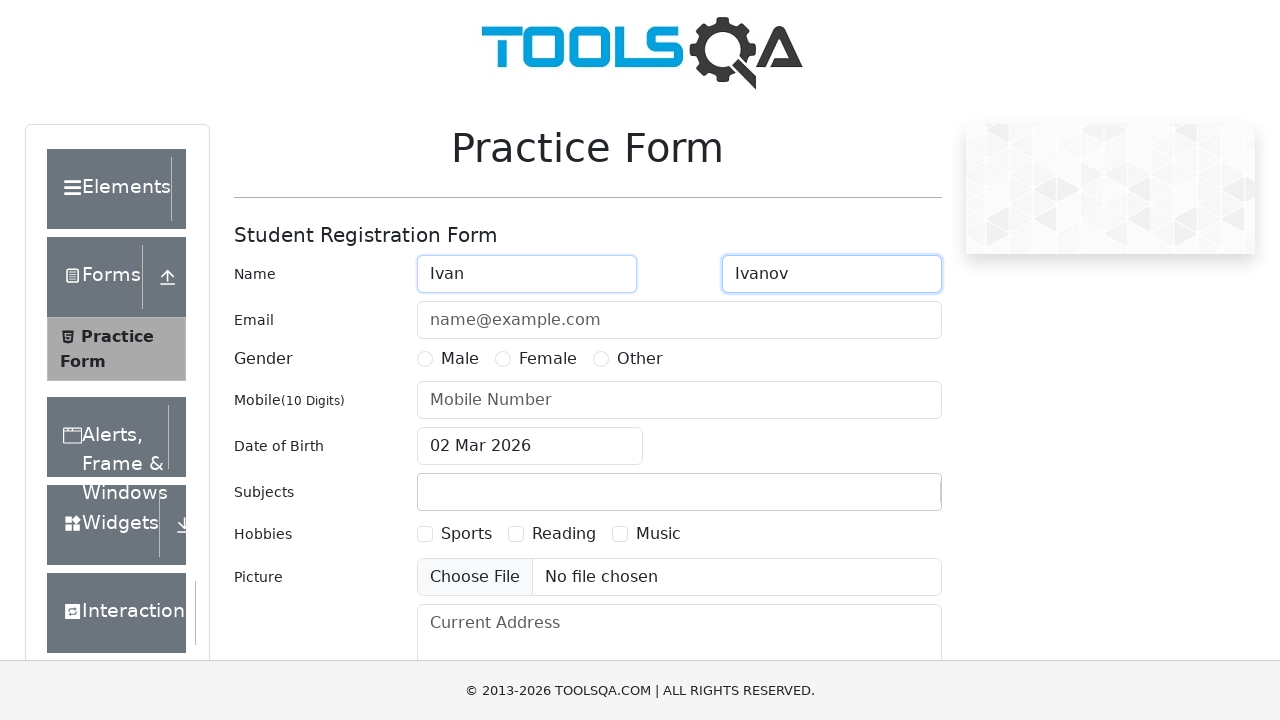

Filled email field with 'Ivan@mail.ru' on #userEmail
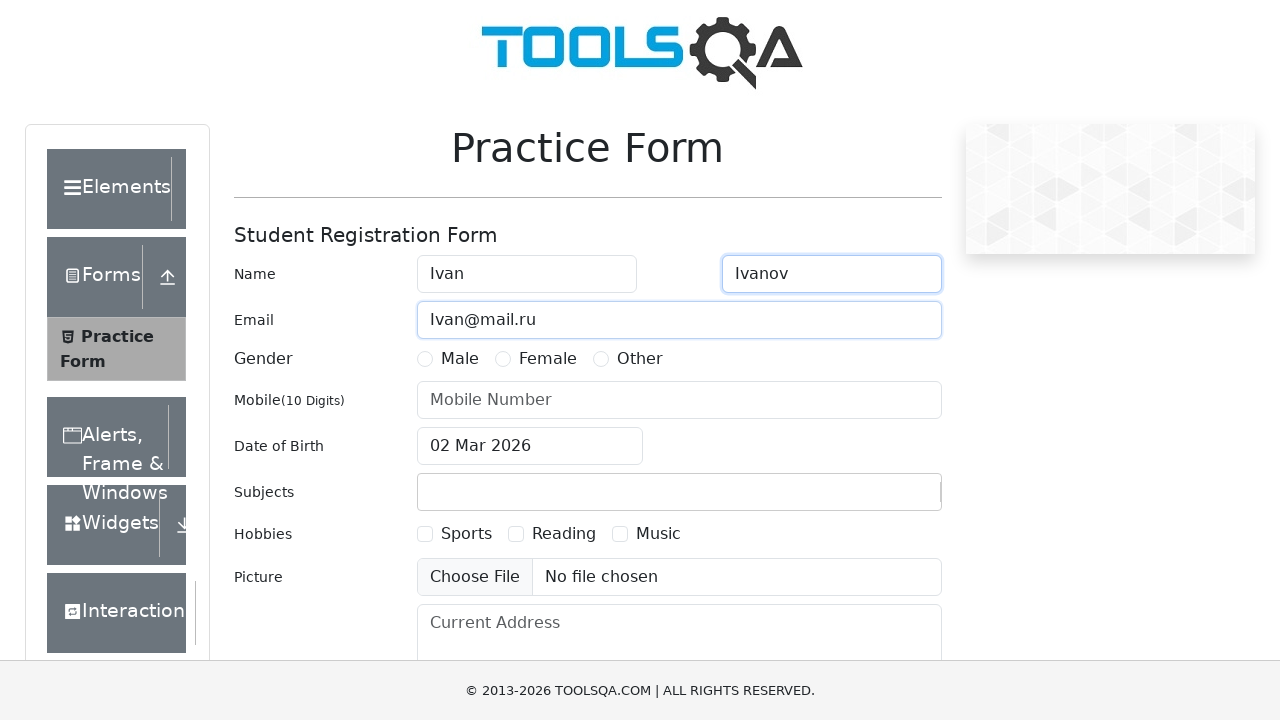

Selected gender radio button (Male) at (460, 359) on label[for='gender-radio-1']
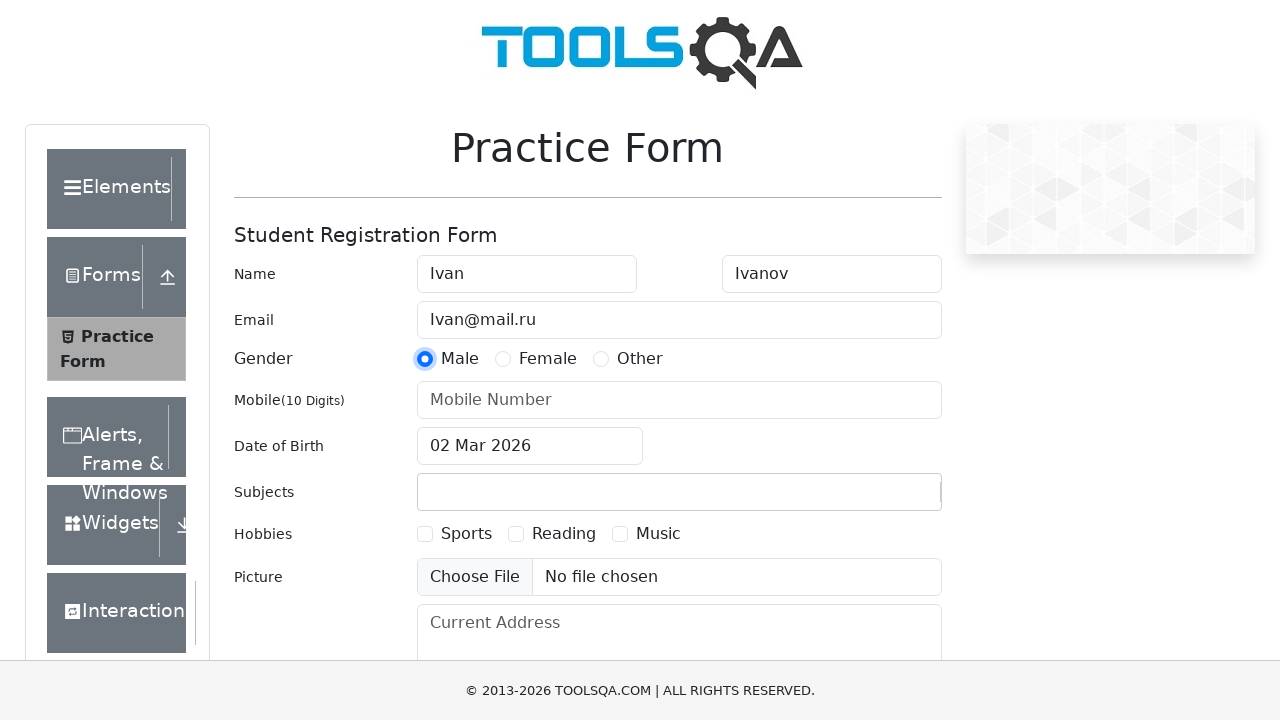

Filled phone number field with '1234567890' on #userNumber
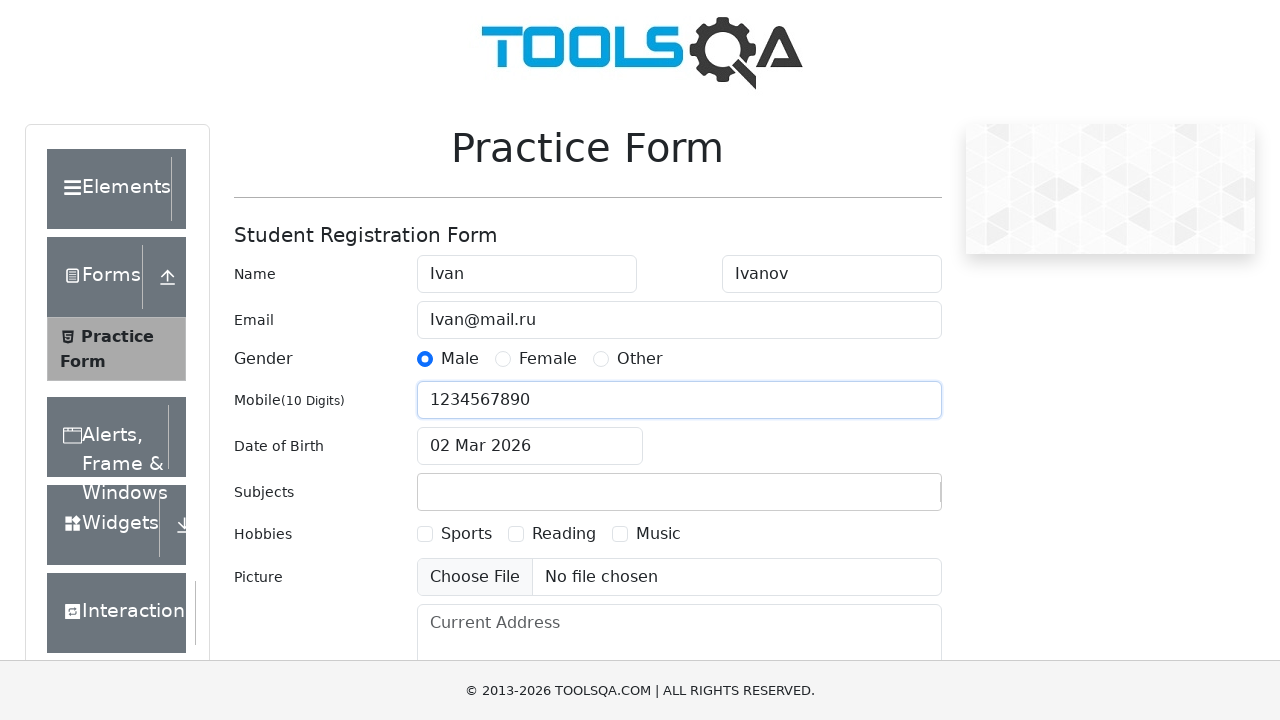

Clicked submit button to submit the form at (885, 499) on #submit
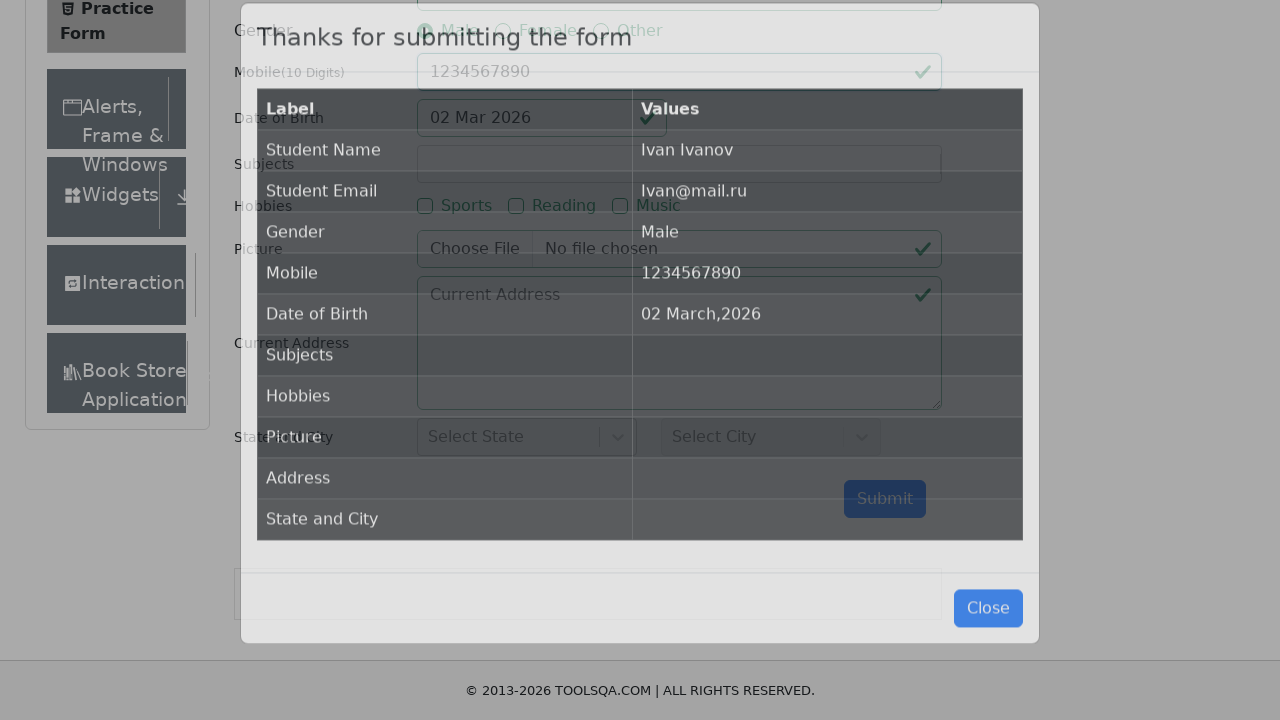

Confirmation modal appeared after successful form submission
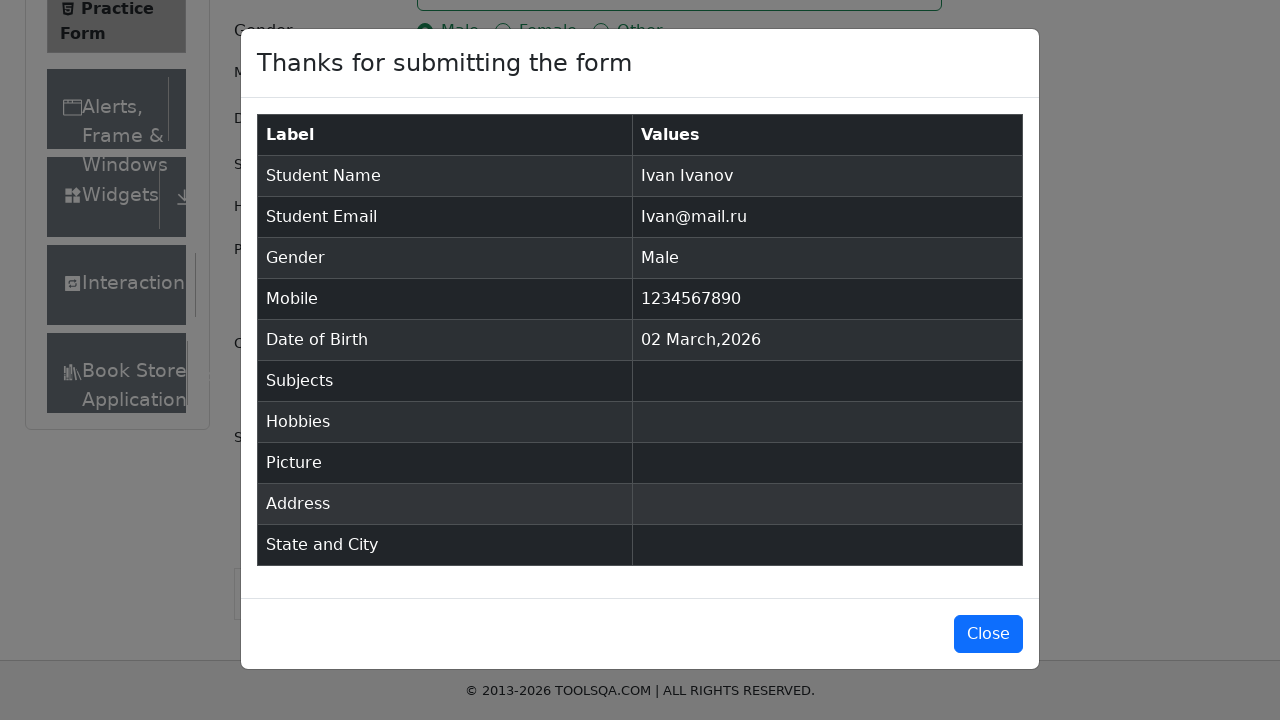

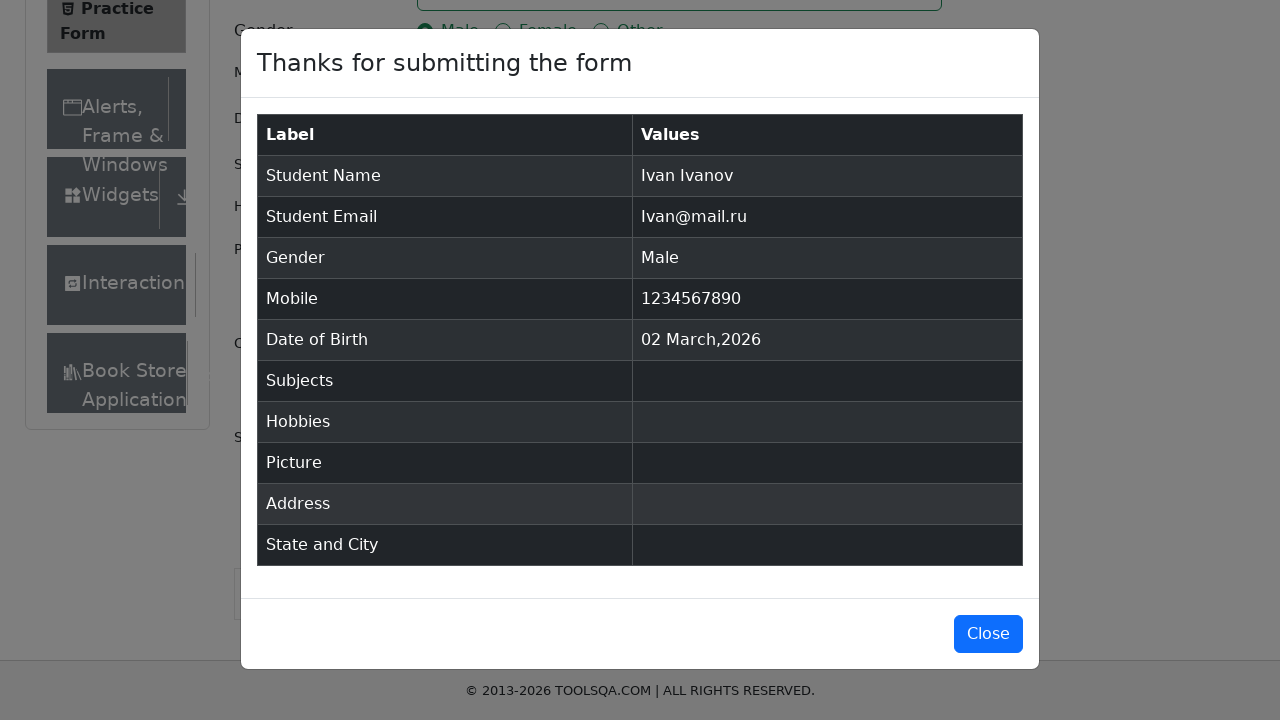